Tests table sorting functionality by clicking the header to sort items, and navigates through pagination to find a specific item

Starting URL: https://rahulshettyacademy.com/seleniumPractise/#/offers

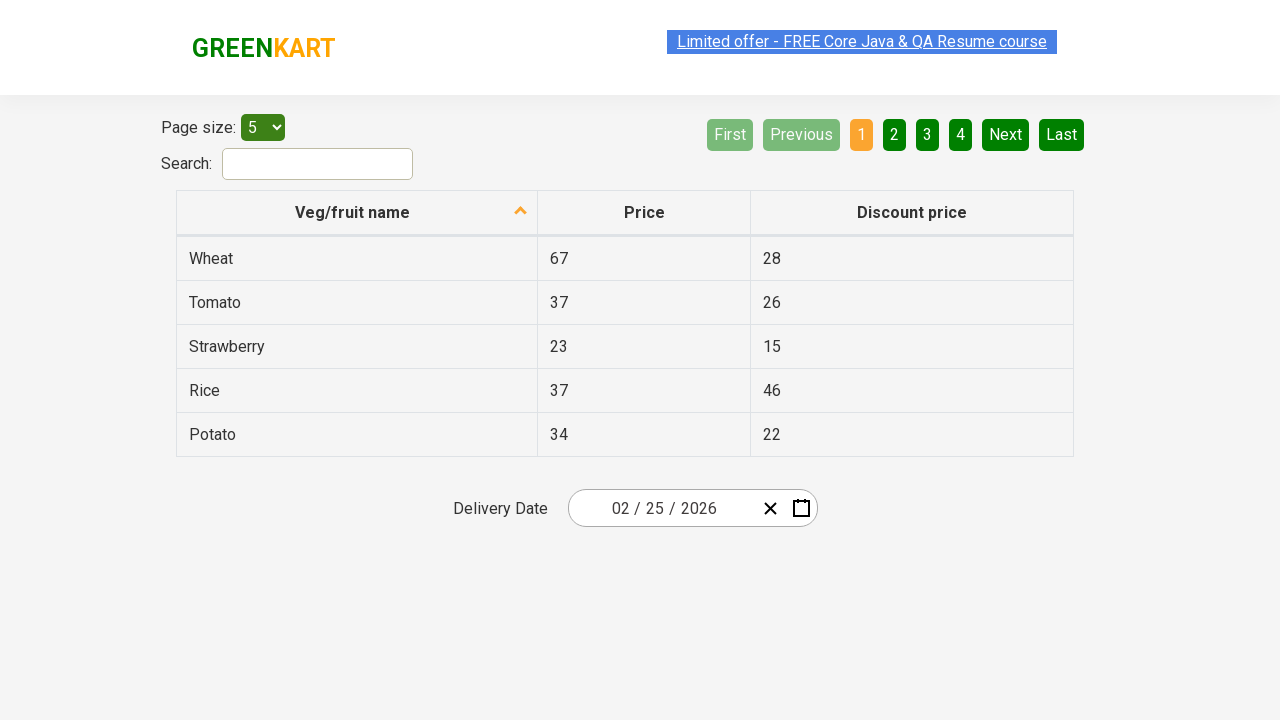

Clicked first column header to sort table at (357, 213) on xpath=//table[@class='table table-bordered']//thead//tr//th[1]
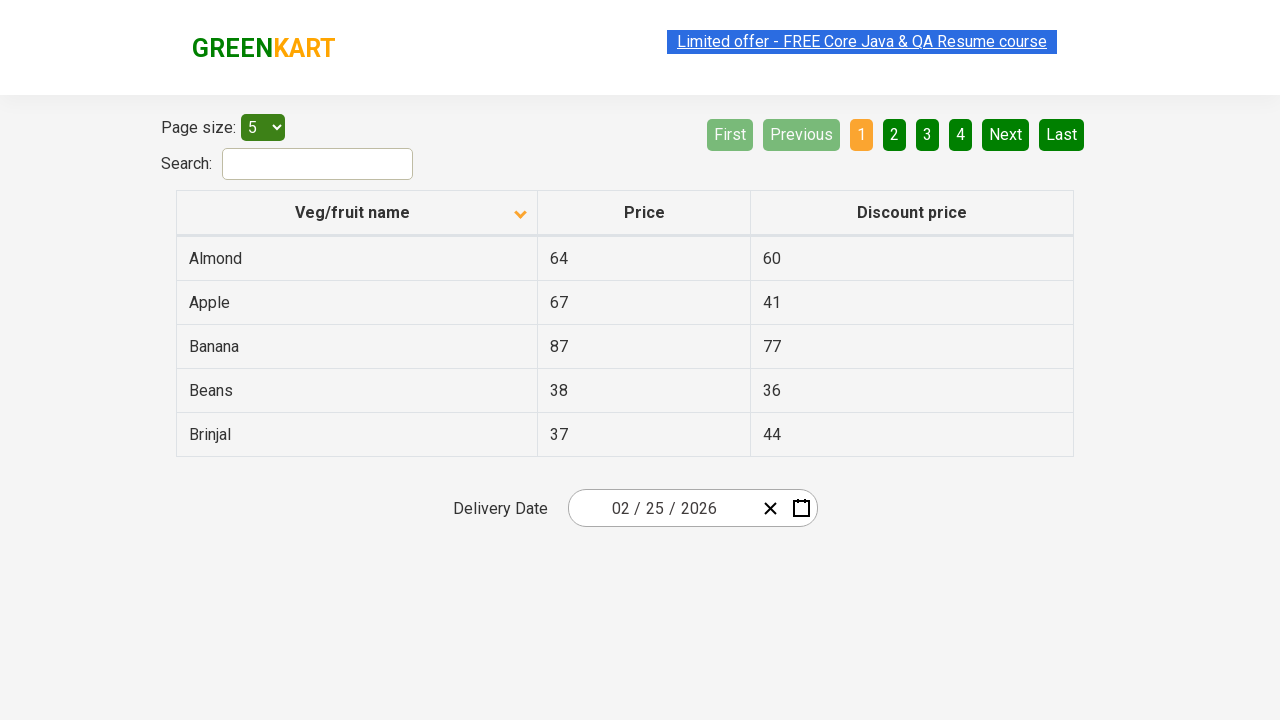

Table sorted and loaded
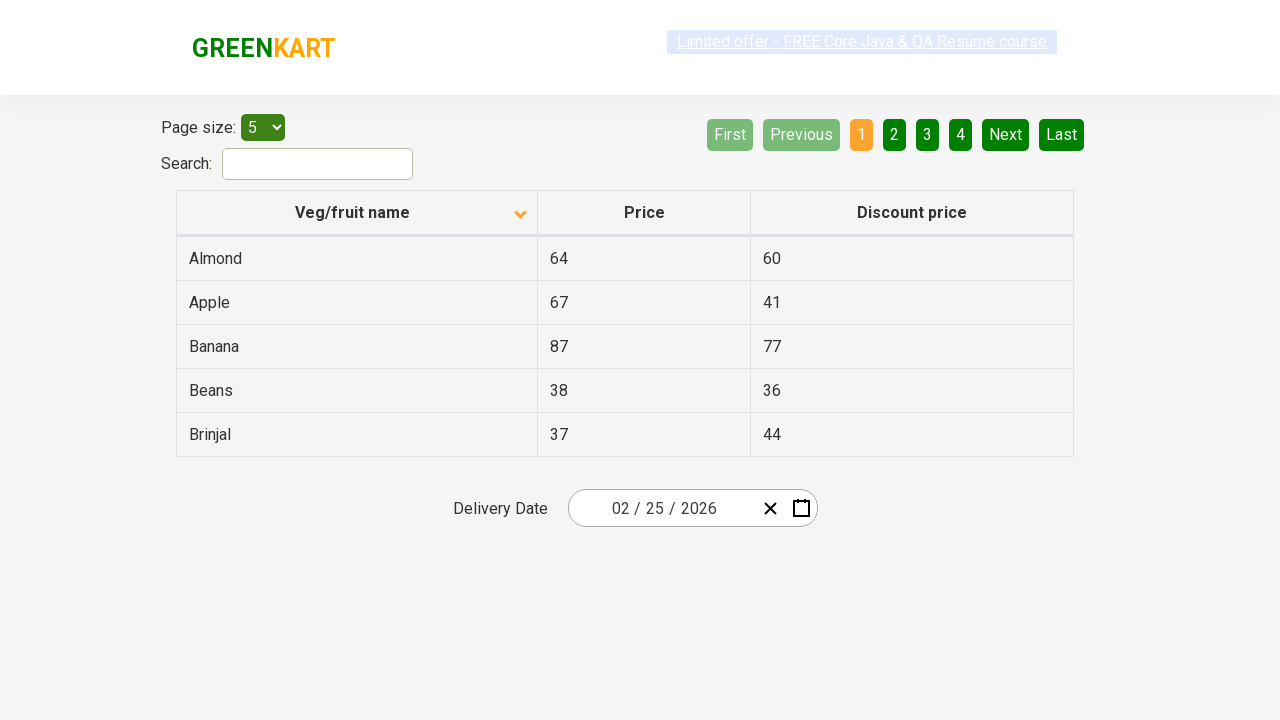

Checked for Tomato on current page: found 0 element(s)
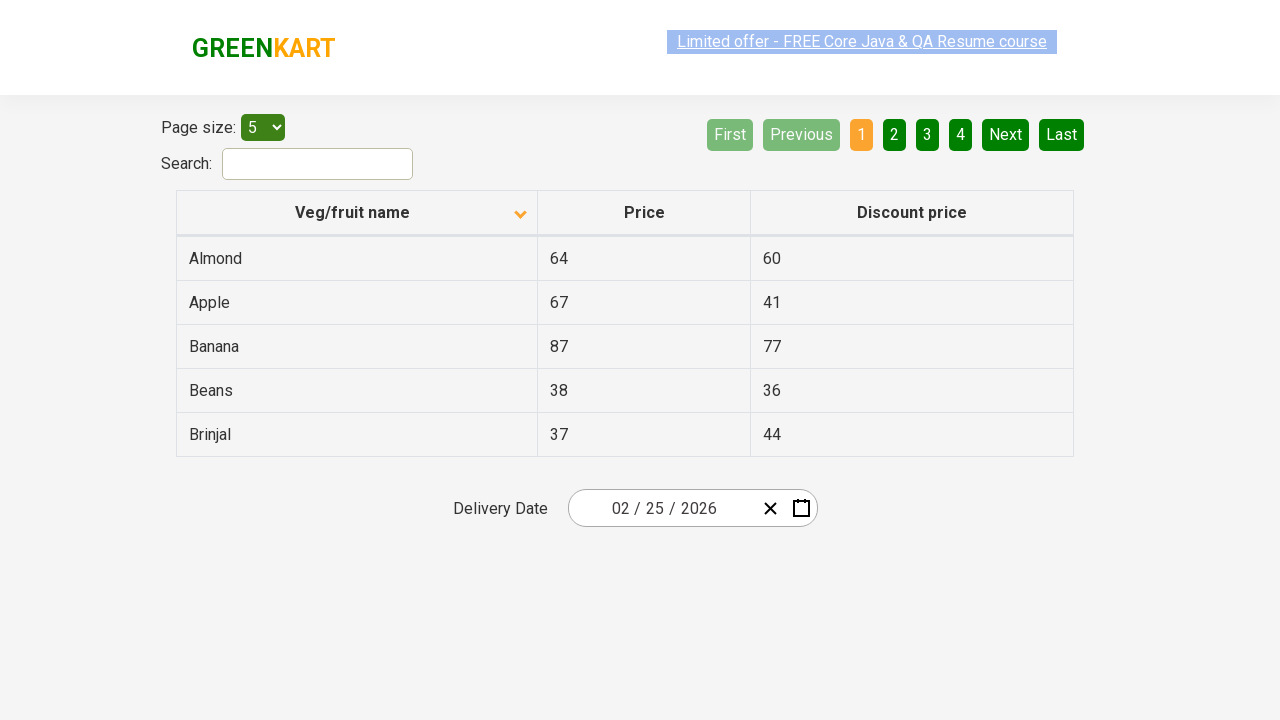

Clicked next page button to navigate pagination at (1006, 134) on [aria-label='Next']
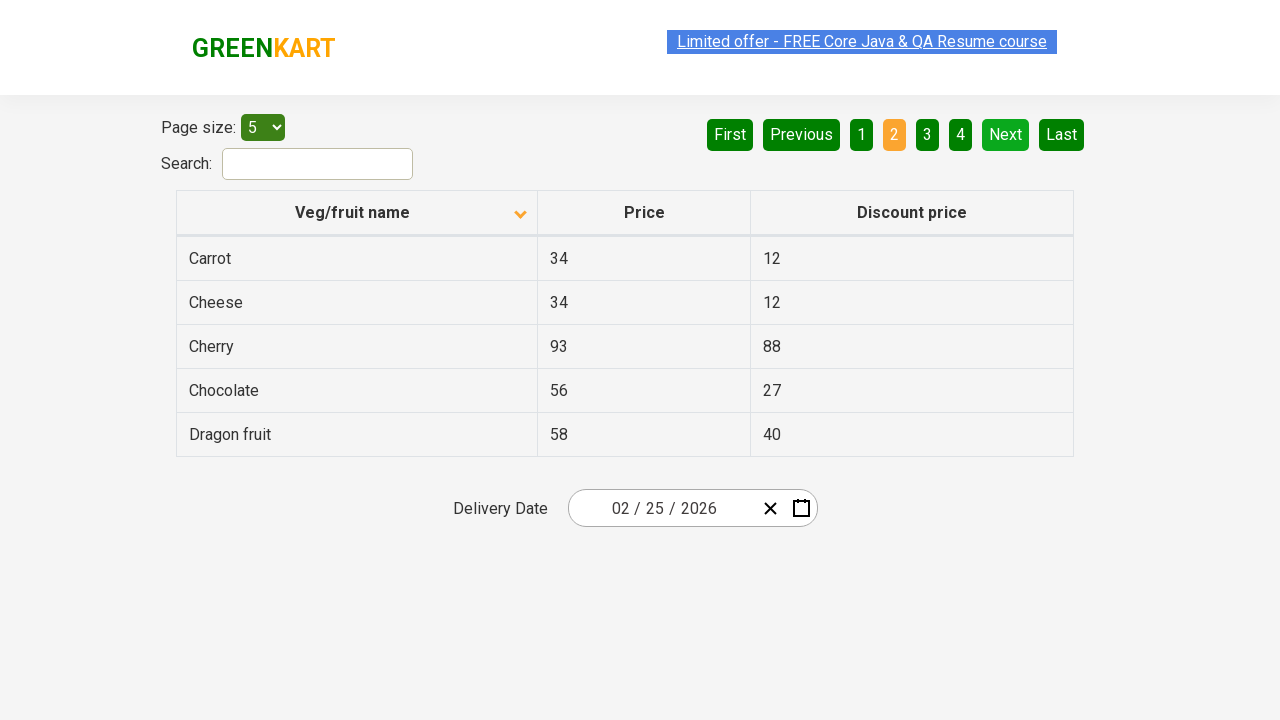

Next page loaded with table data
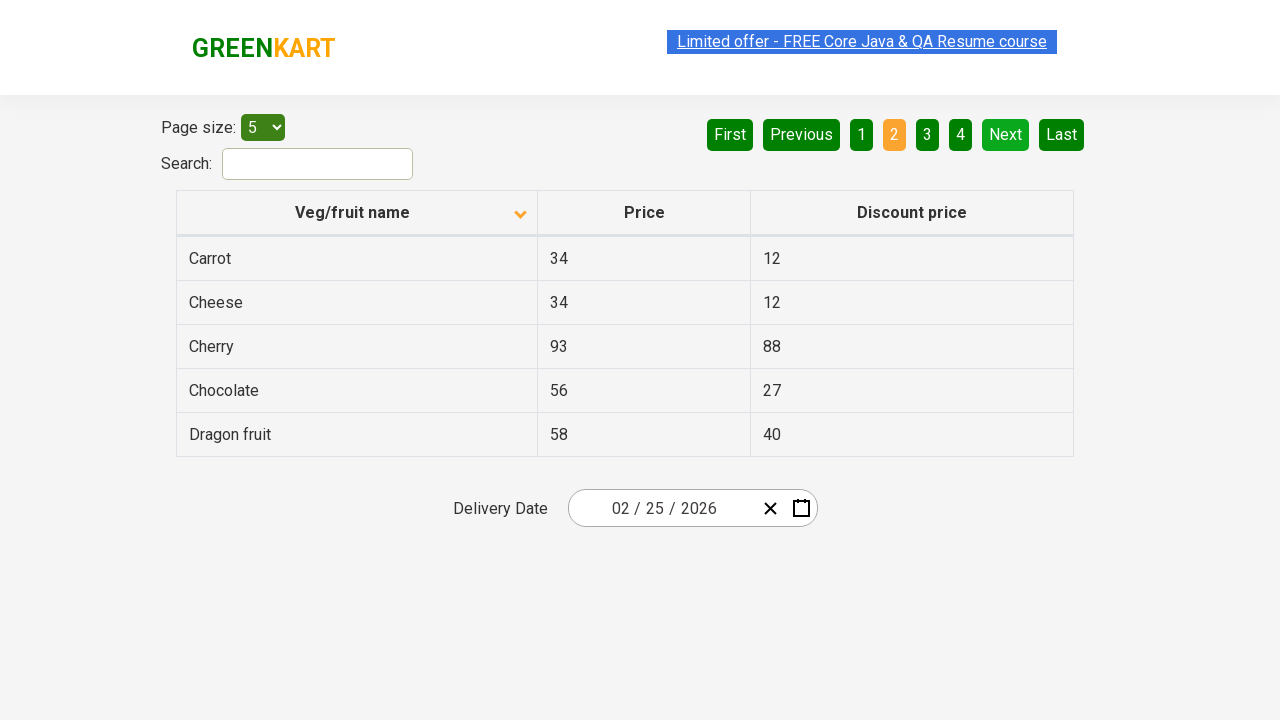

Checked for Tomato on new page: found 0 element(s)
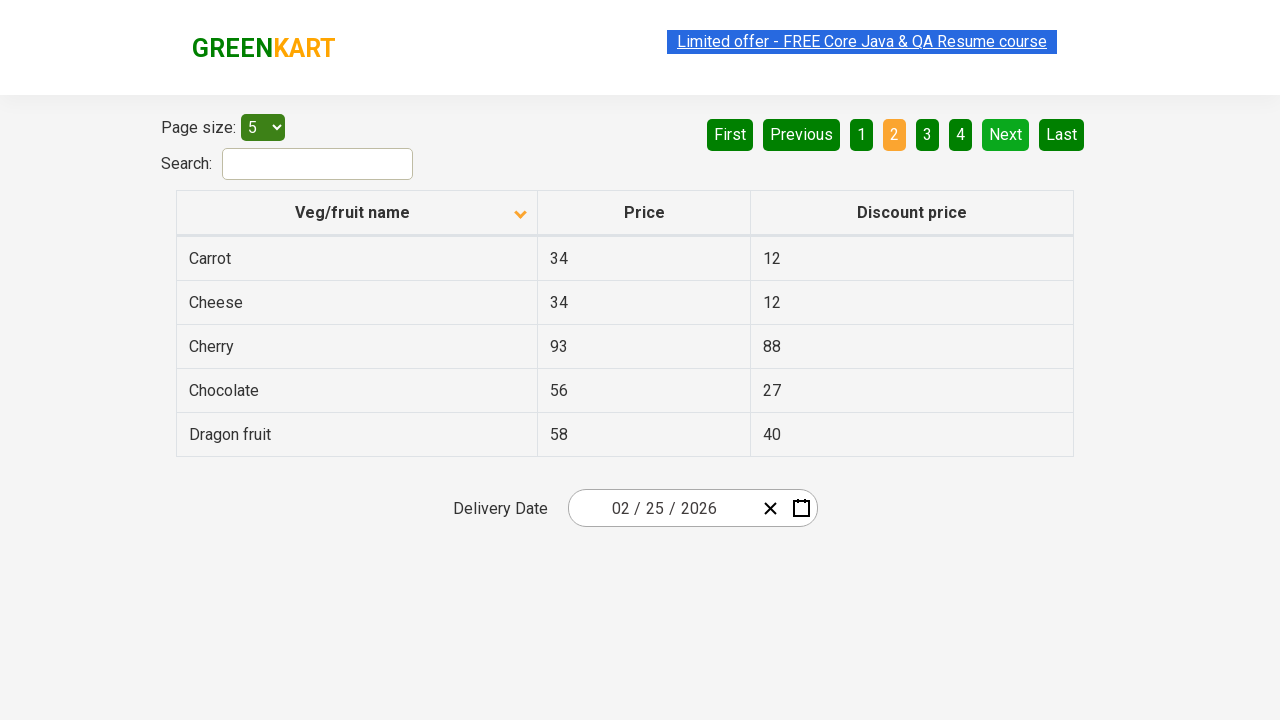

Clicked next page button to navigate pagination at (1006, 134) on [aria-label='Next']
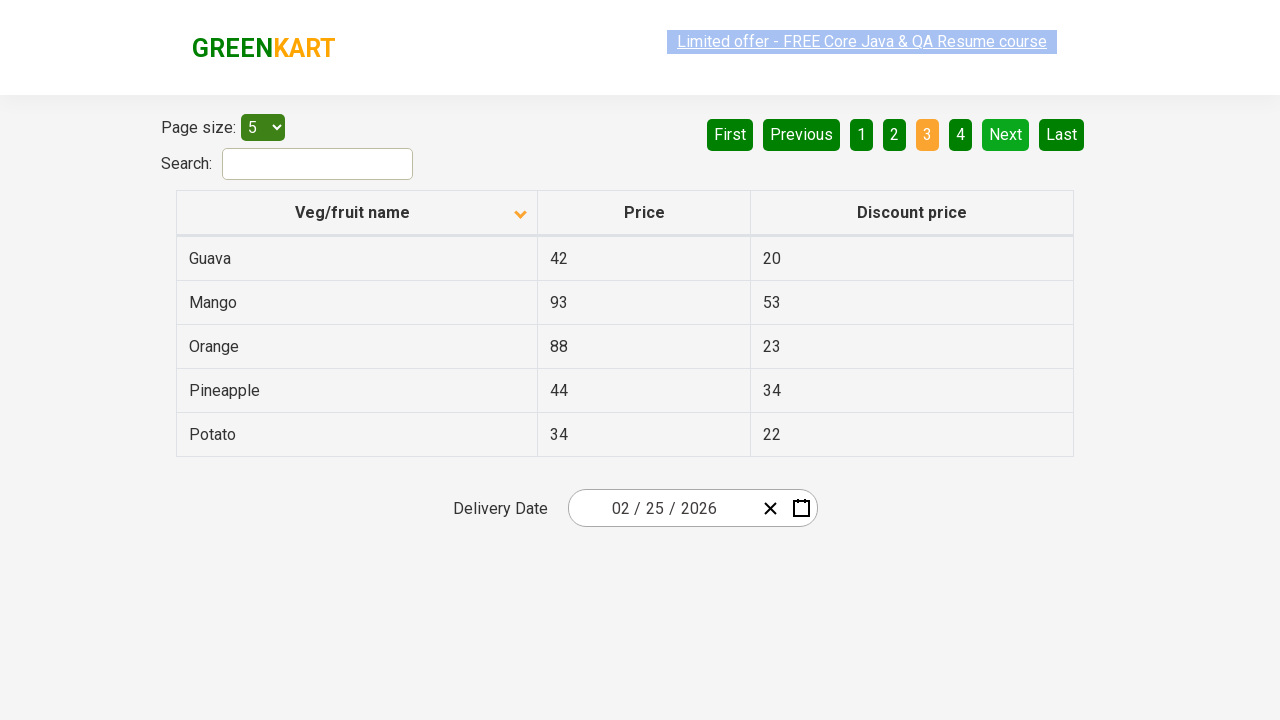

Next page loaded with table data
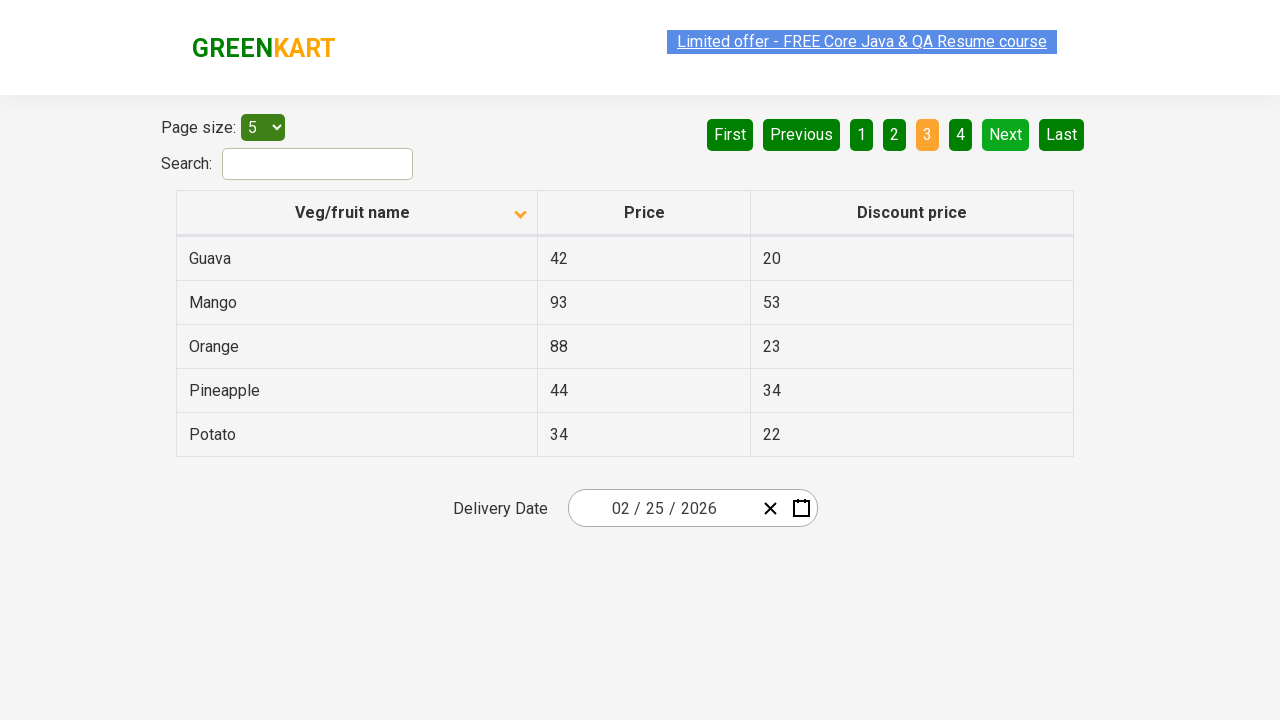

Checked for Tomato on new page: found 0 element(s)
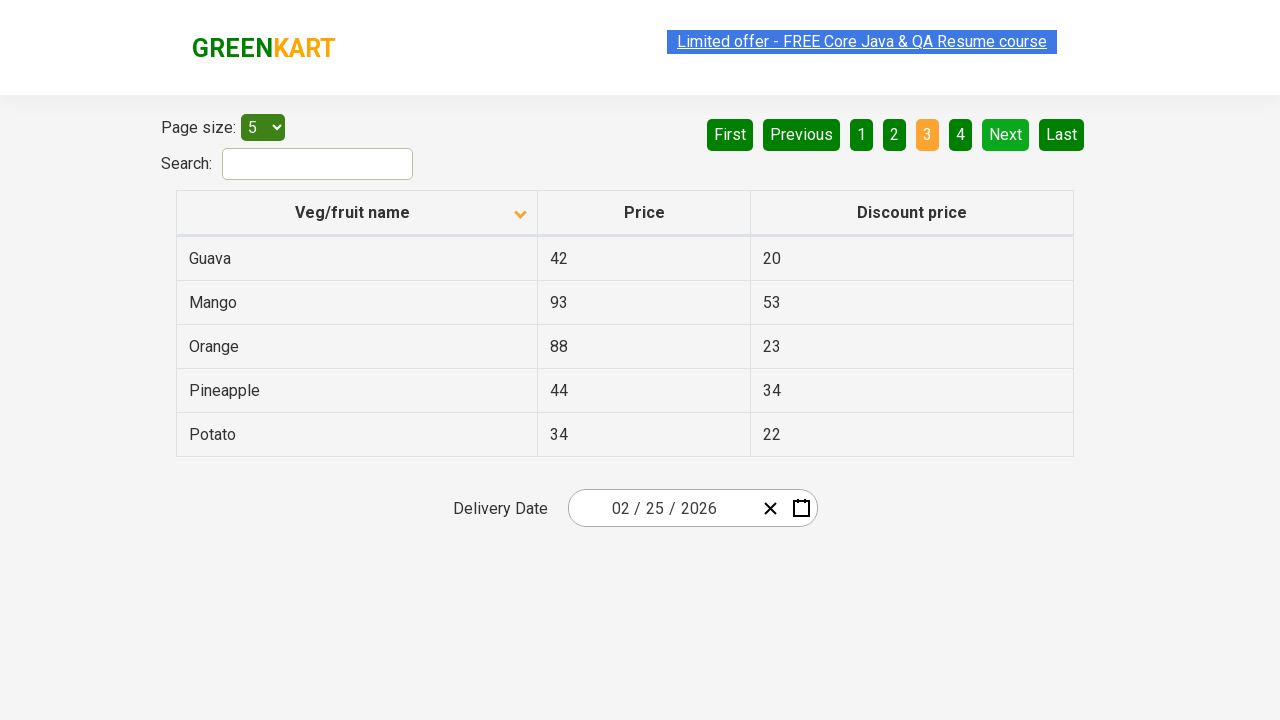

Clicked next page button to navigate pagination at (1006, 134) on [aria-label='Next']
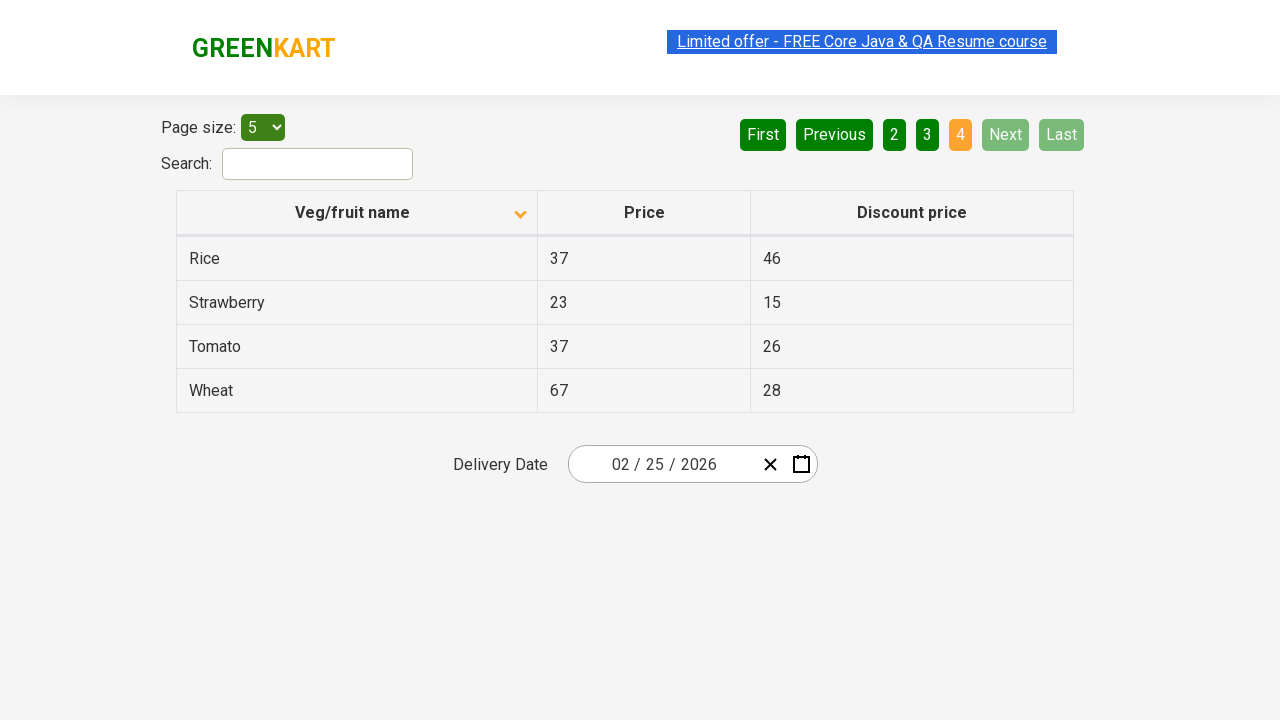

Next page loaded with table data
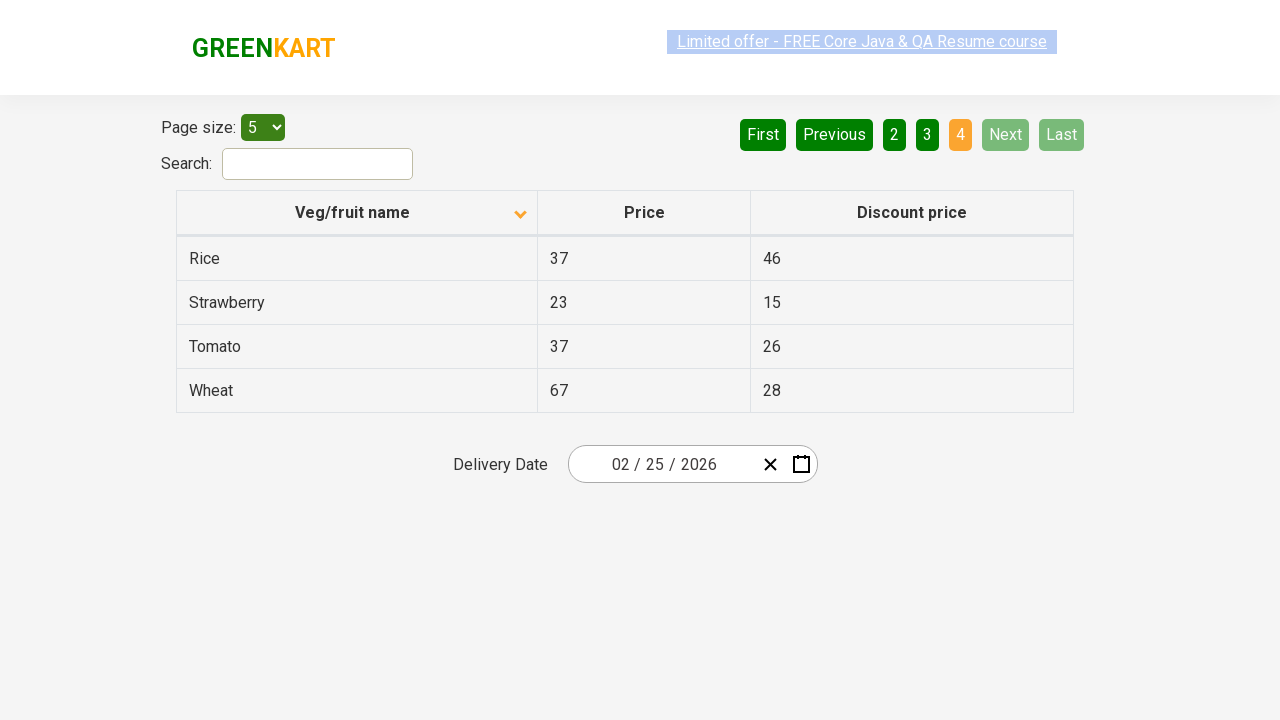

Checked for Tomato on new page: found 1 element(s)
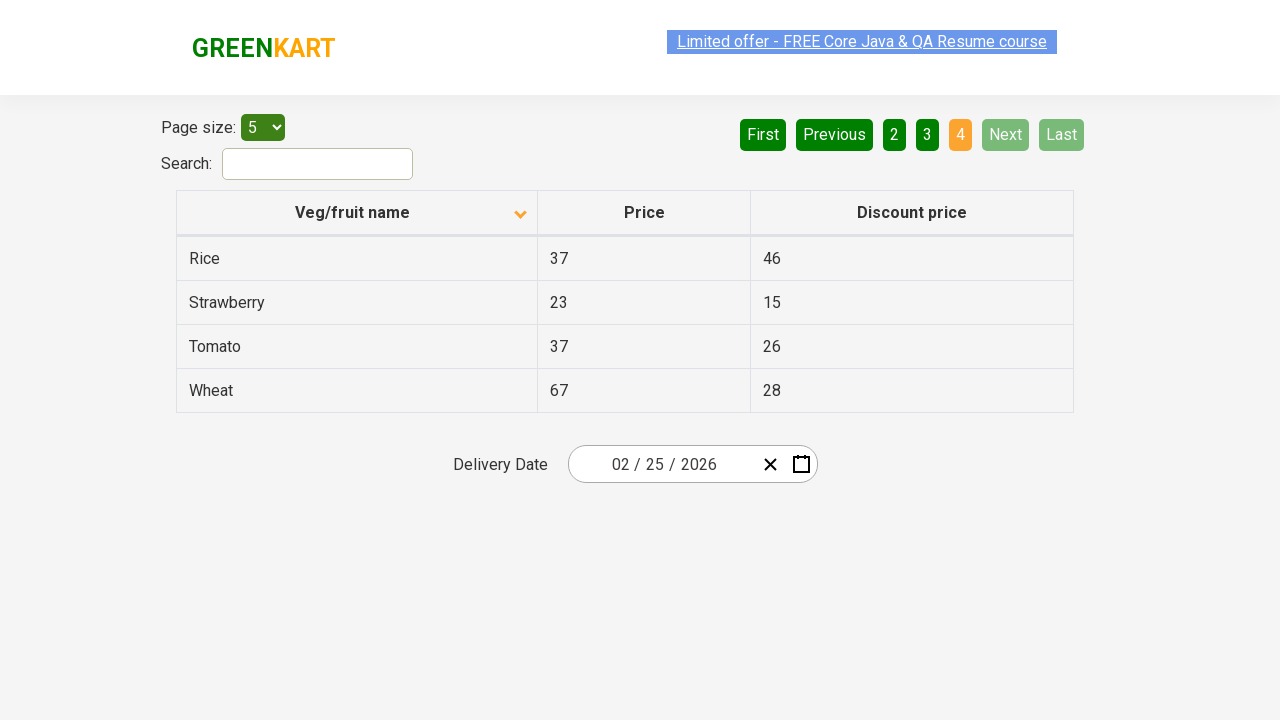

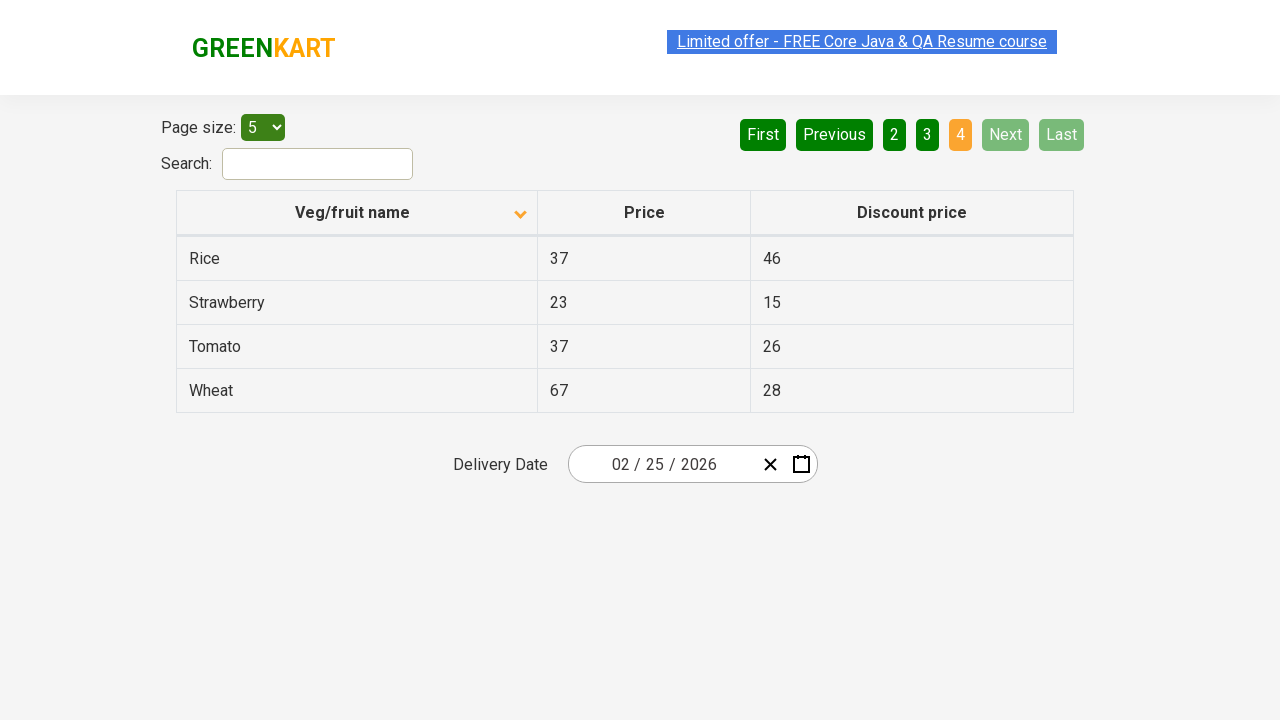